Tests XPath traversal techniques by locating elements using sibling and parent relationships on an automation practice page

Starting URL: https://rahulshettyacademy.com/AutomationPractice/

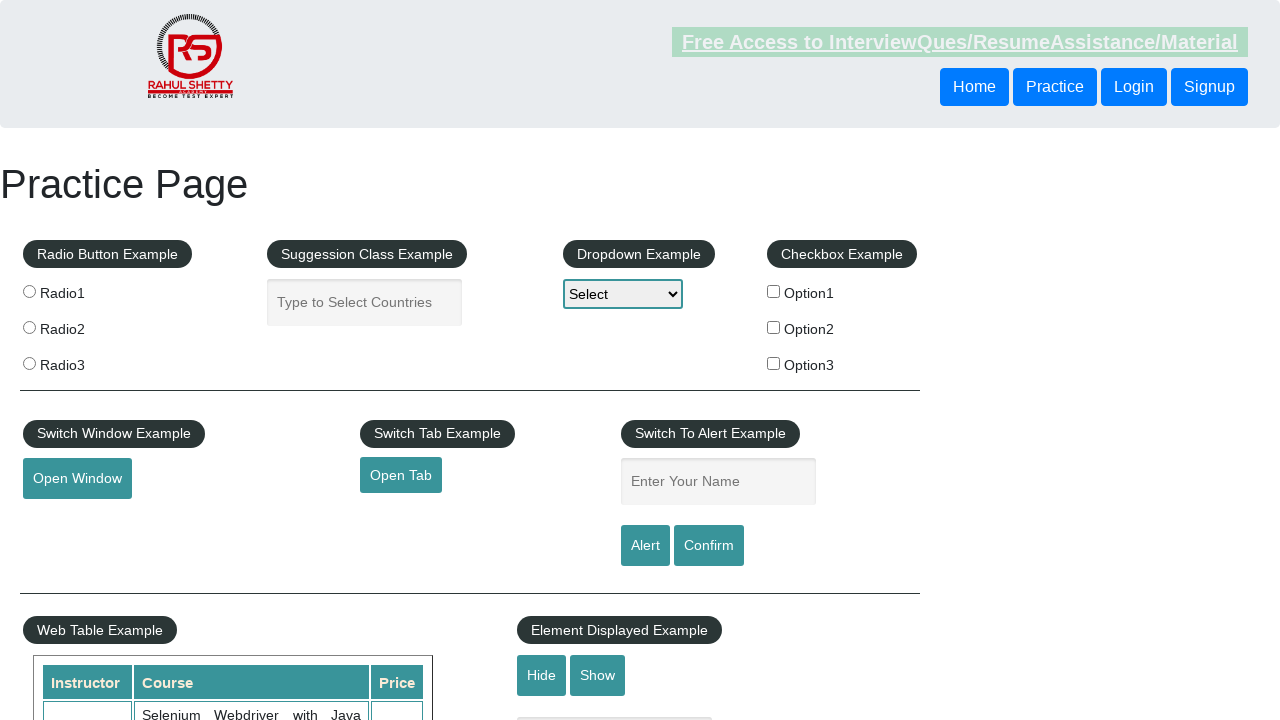

Navigated to automation practice page
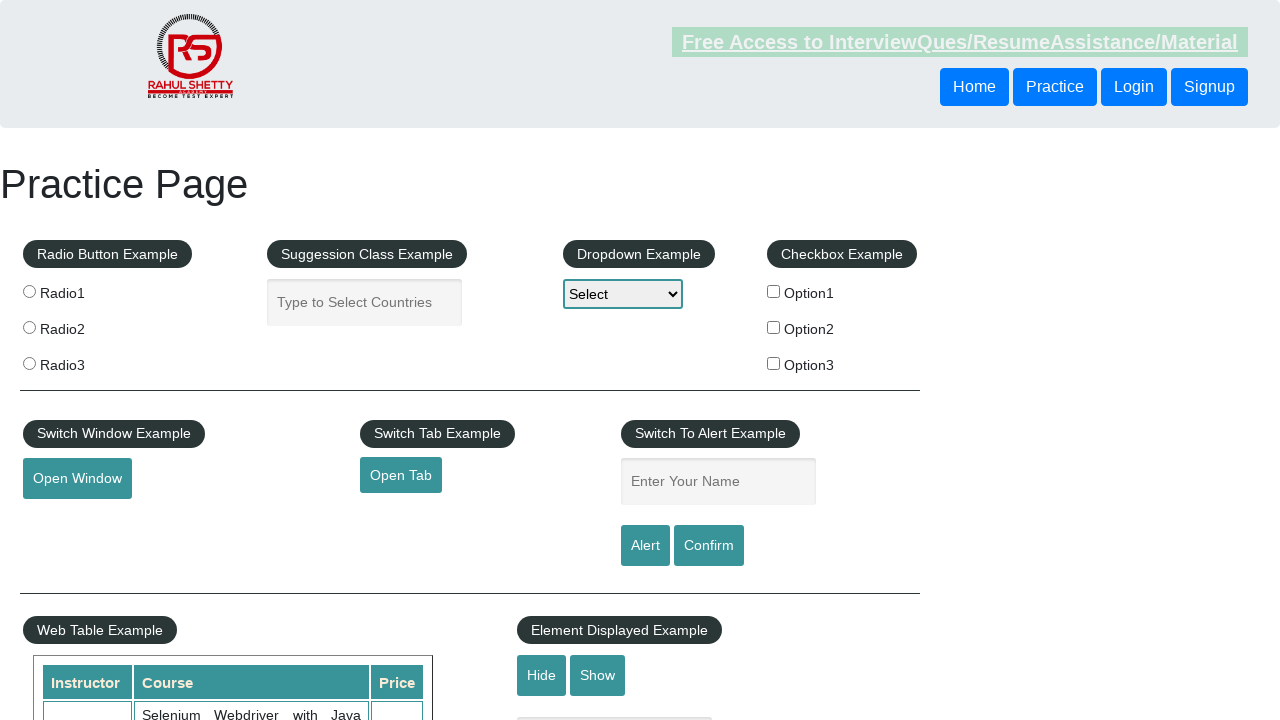

Located and retrieved text from sibling button using XPath following-sibling traversal
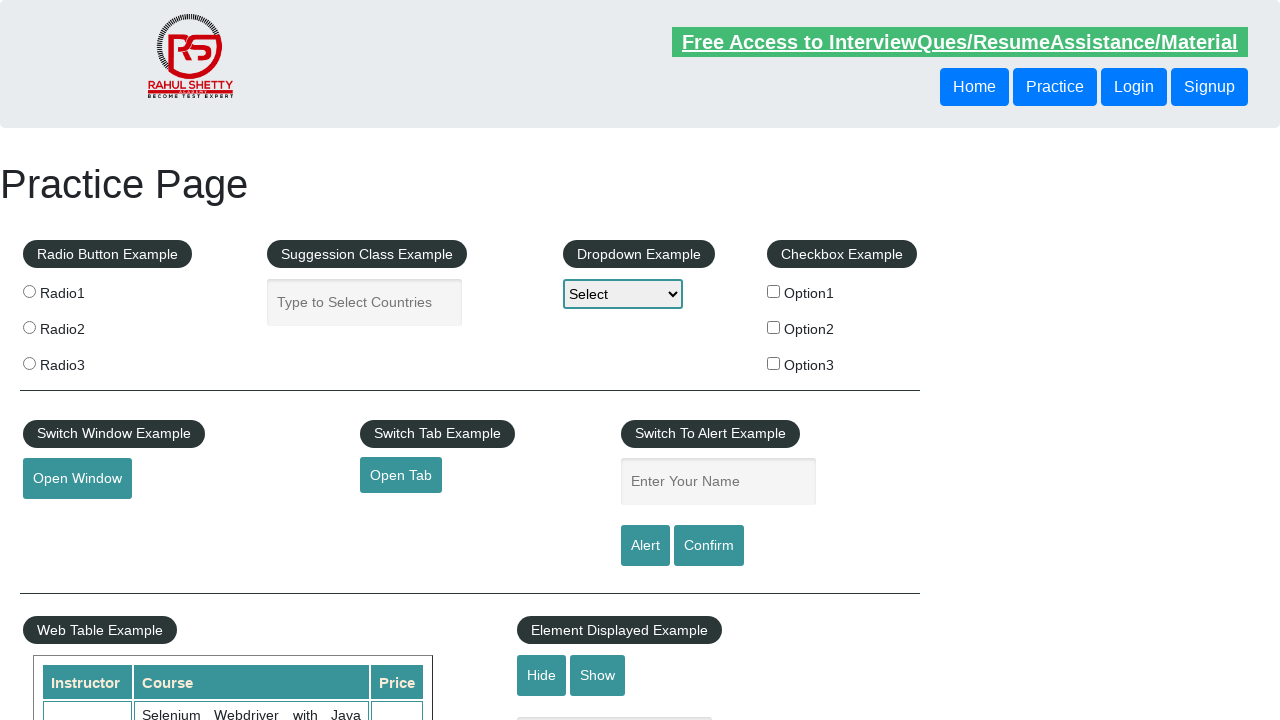

Located and retrieved text from button using XPath parent traversal
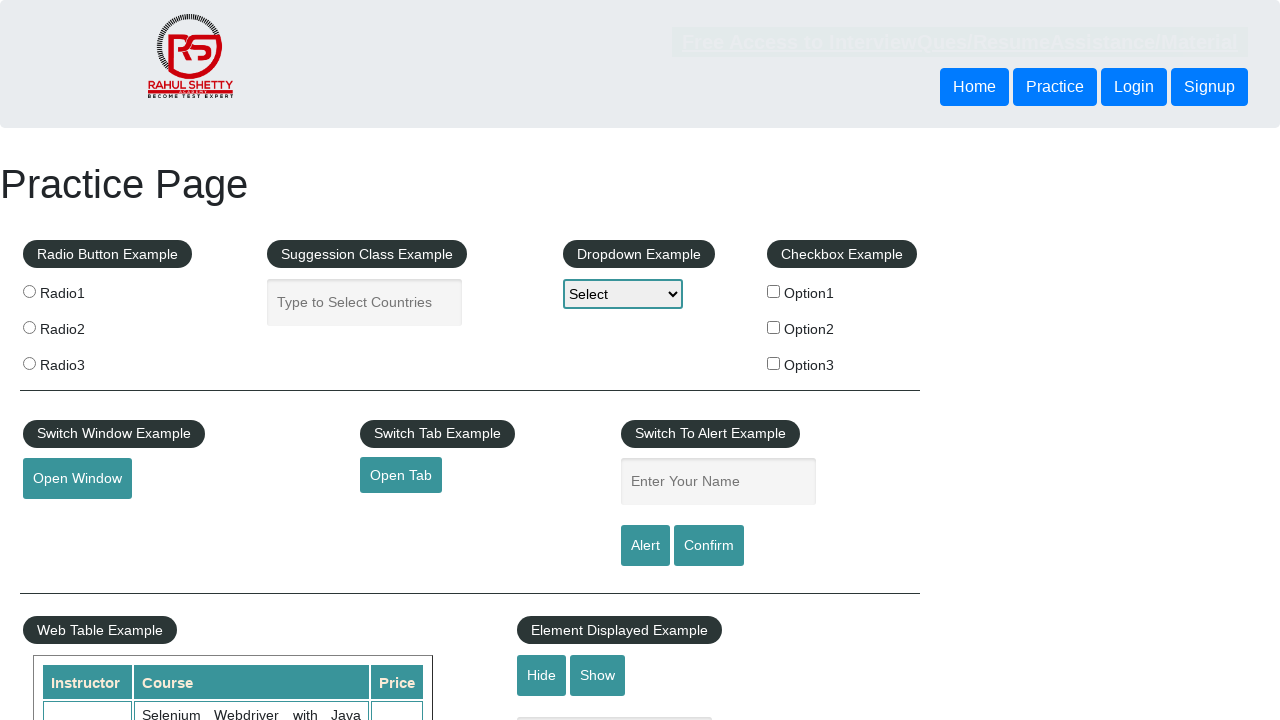

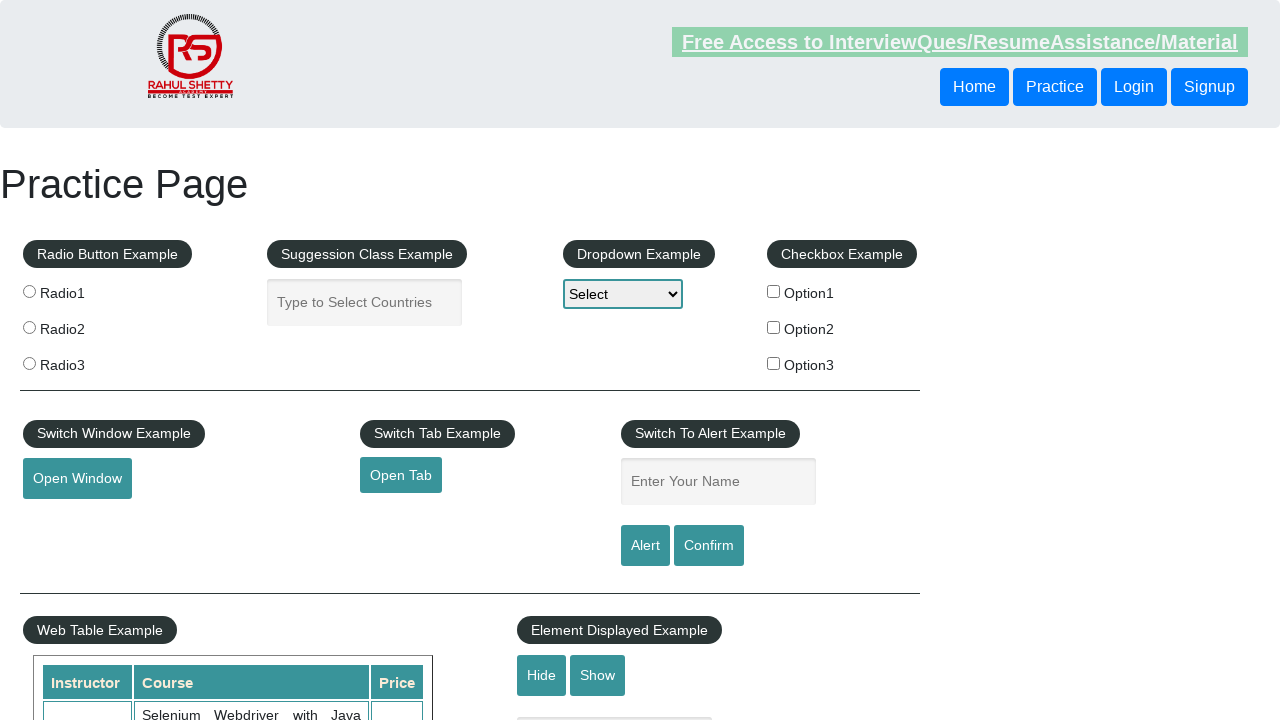